Tests a form submission by filling in first name, last name, and email fields, then submitting the form by pressing Enter.

Starting URL: https://secure-retreat-92358.herokuapp.com/

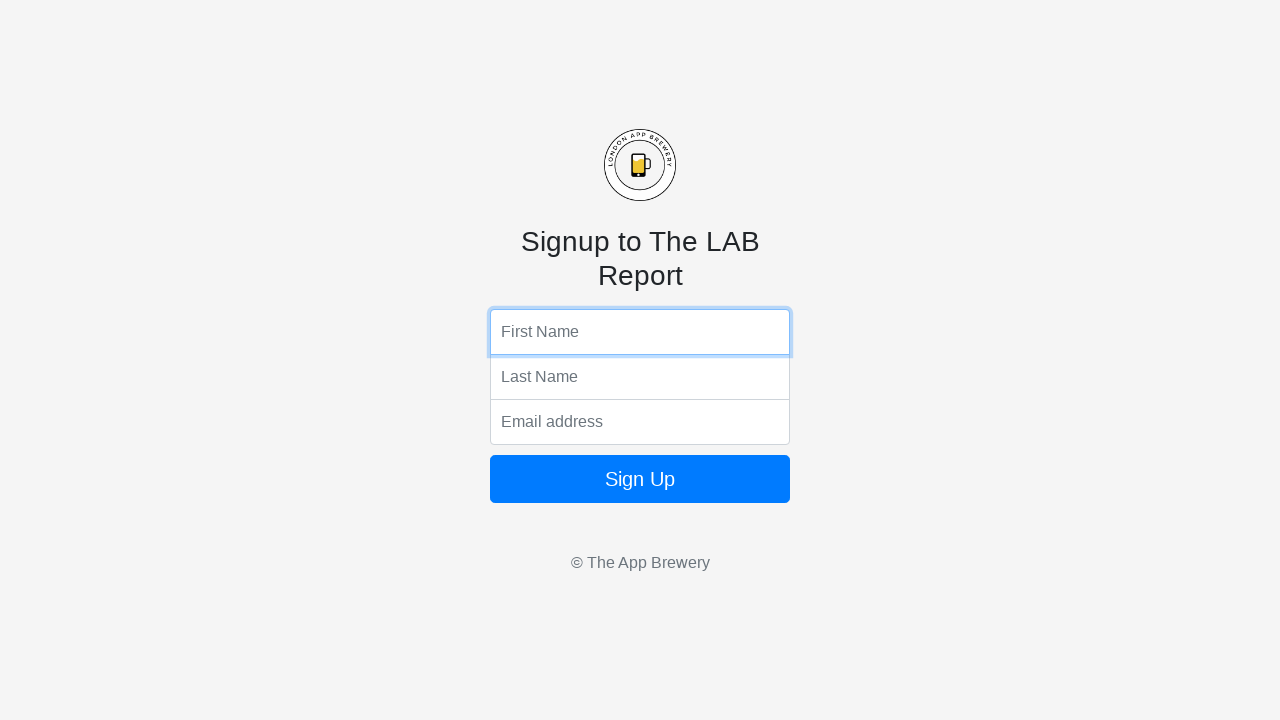

Filled first name field with 'Marcus' on input[name='fName']
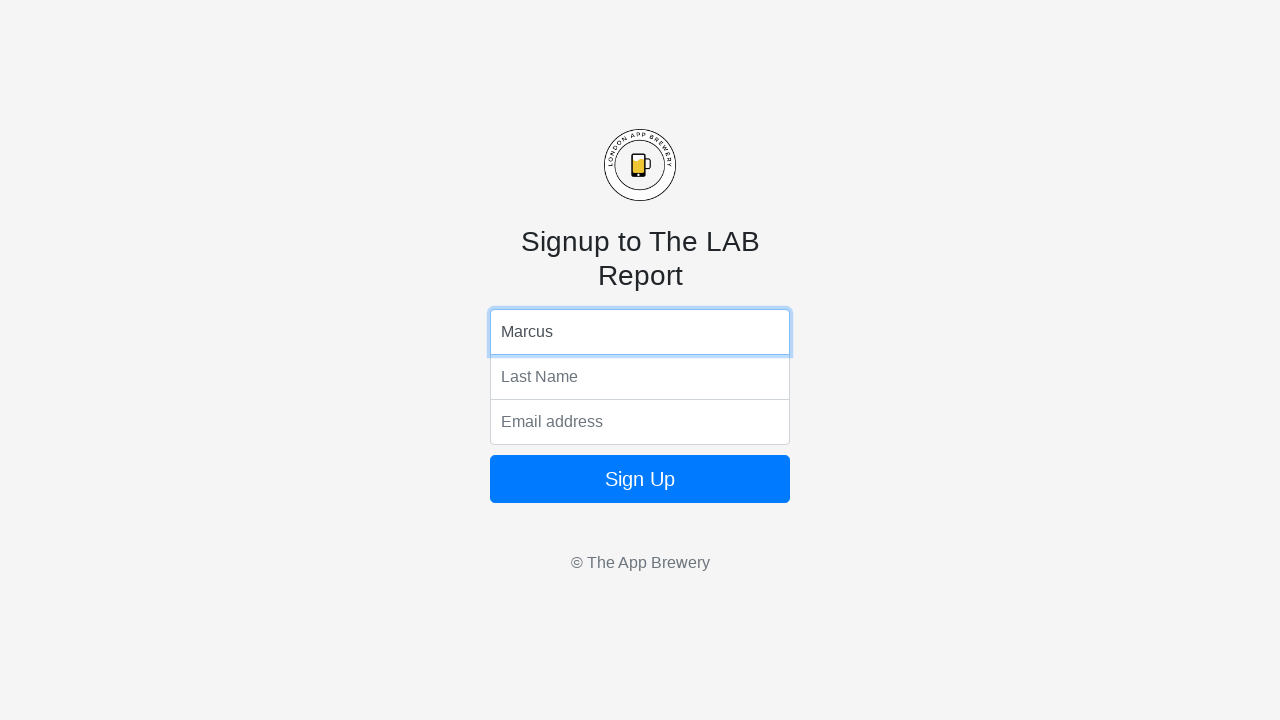

Filled last name field with 'Thompson' on input[name='lName']
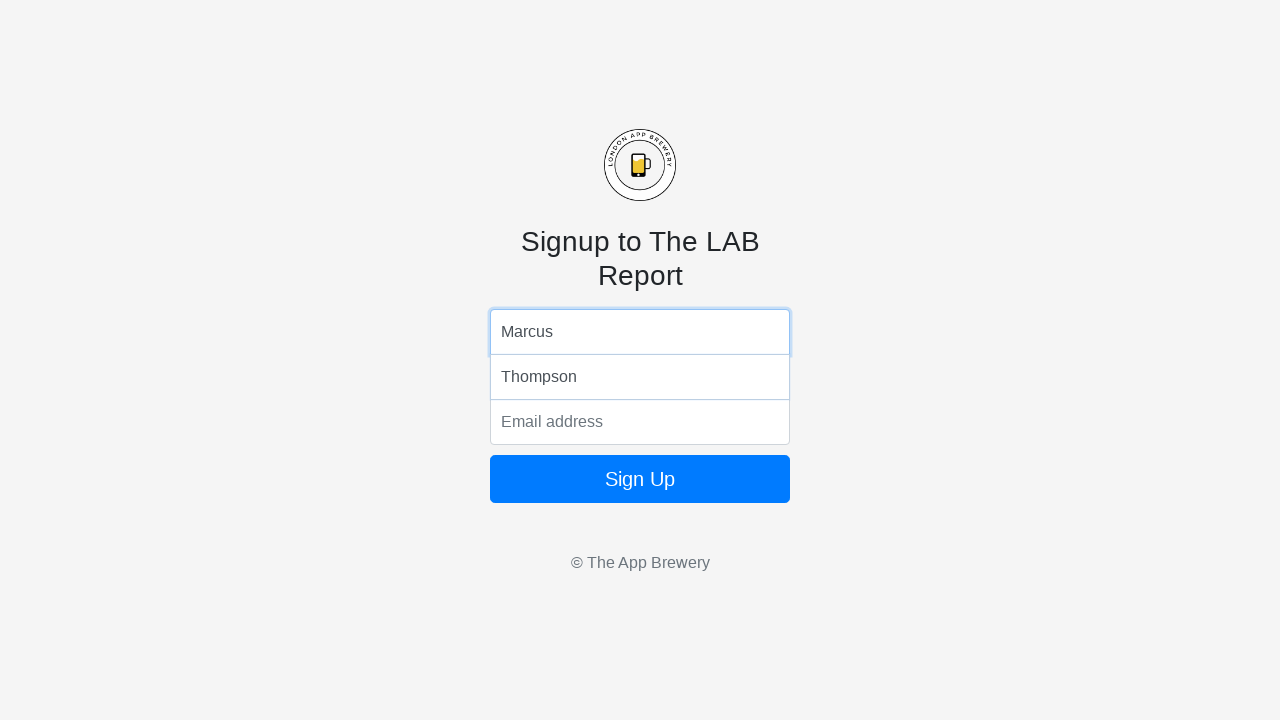

Filled email field with 'marcus.thompson@example.com' on input[name='email']
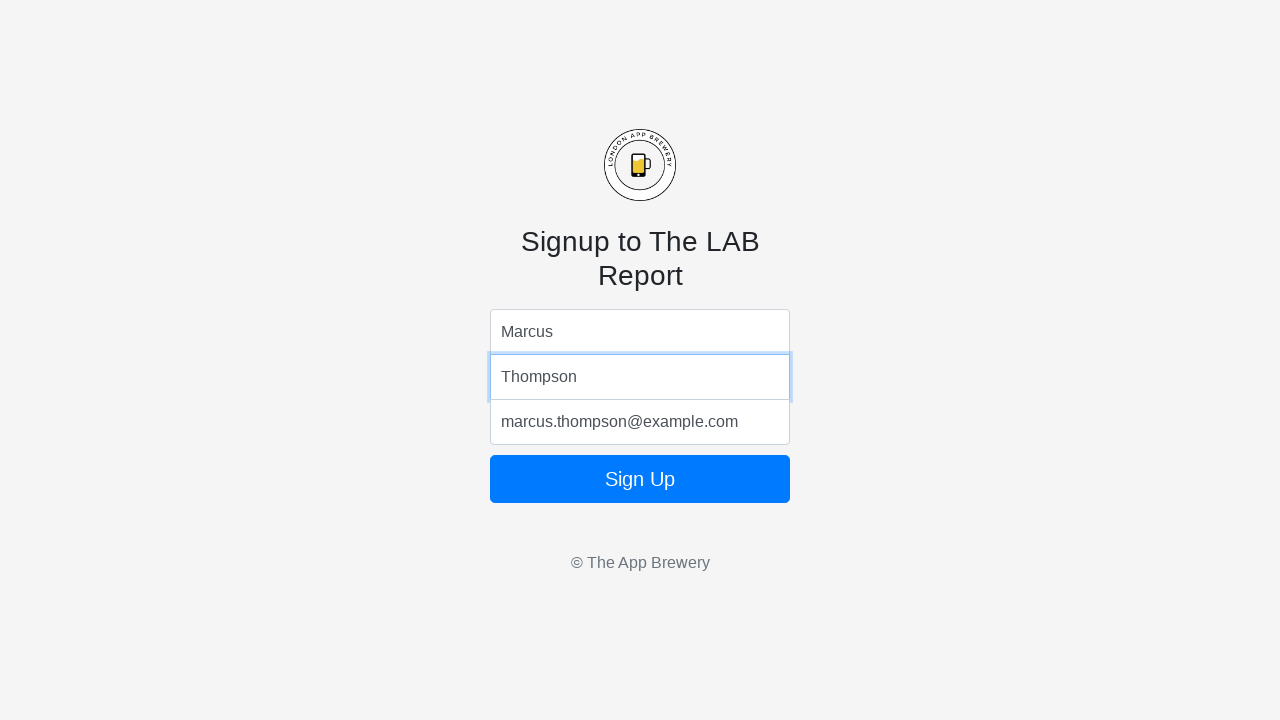

Submitted form by pressing Enter on first name field on input[name='fName']
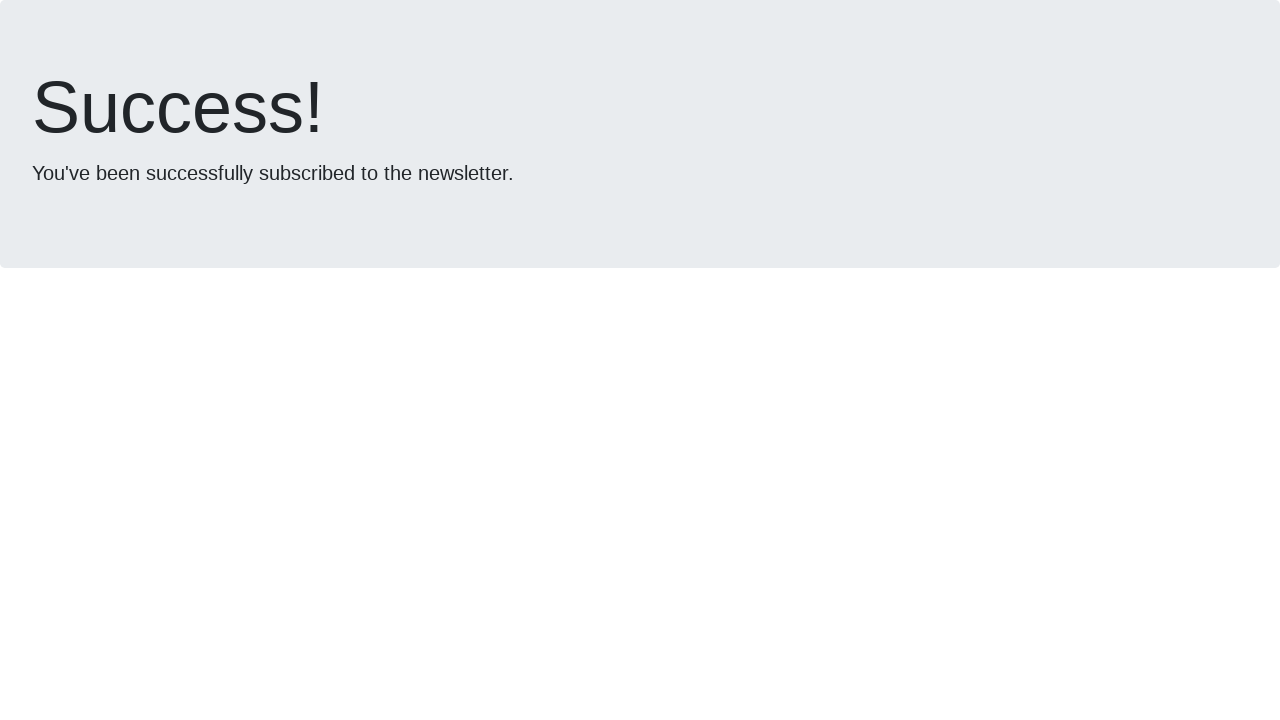

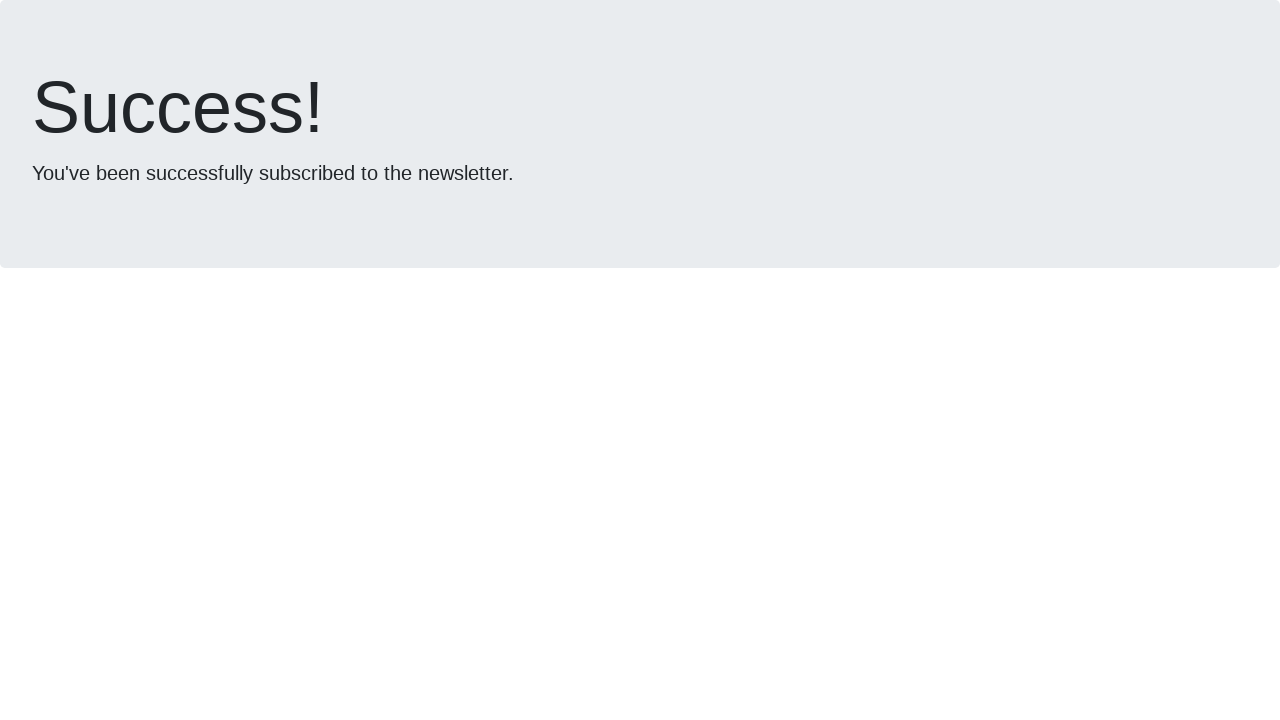